Tests JavaScript alert handling by triggering a confirmation dialog and dismissing it

Starting URL: https://the-internet.herokuapp.com/javascript_alerts

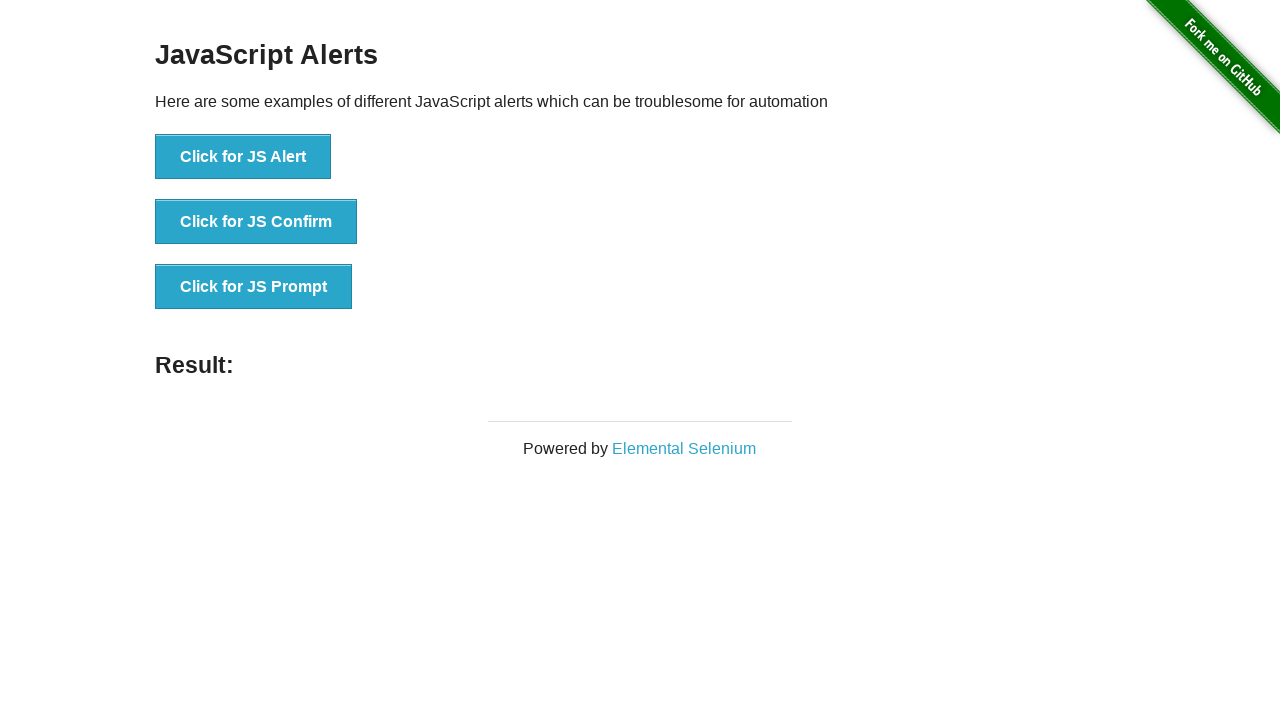

Clicked button to trigger JavaScript confirm dialog at (256, 222) on xpath=//button[@onclick='jsConfirm()']
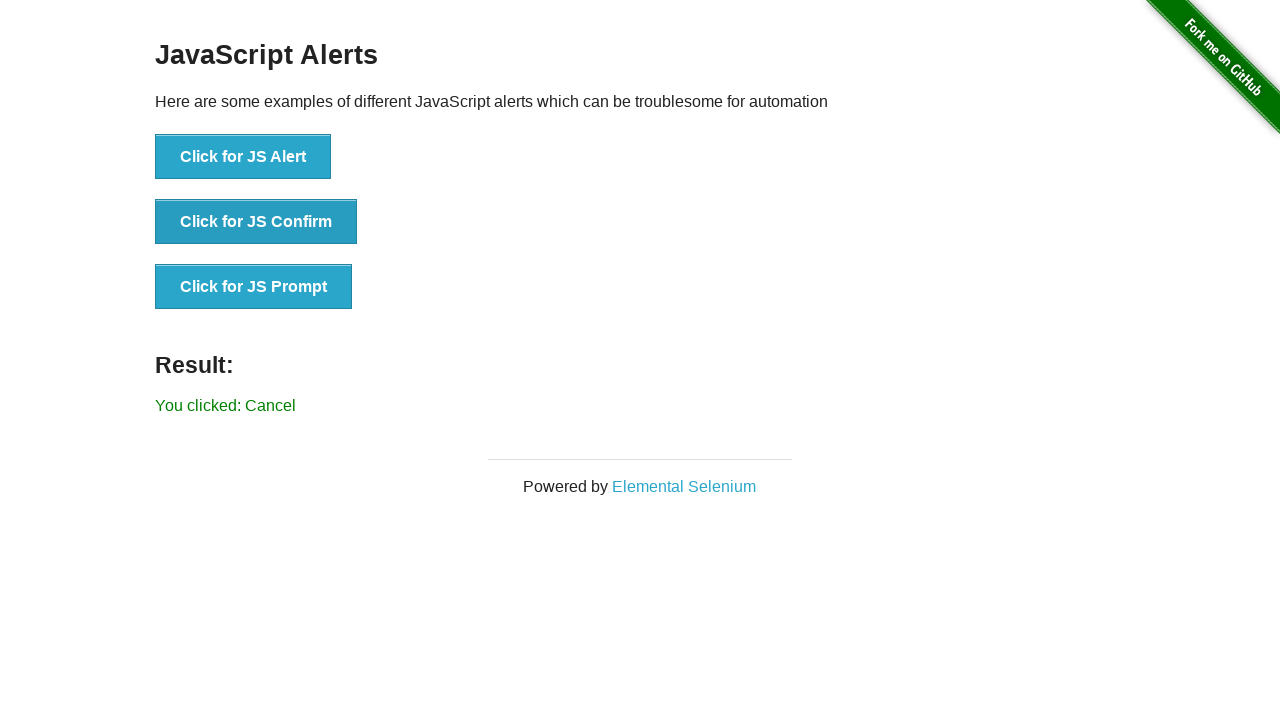

Set up dialog handler to dismiss alerts
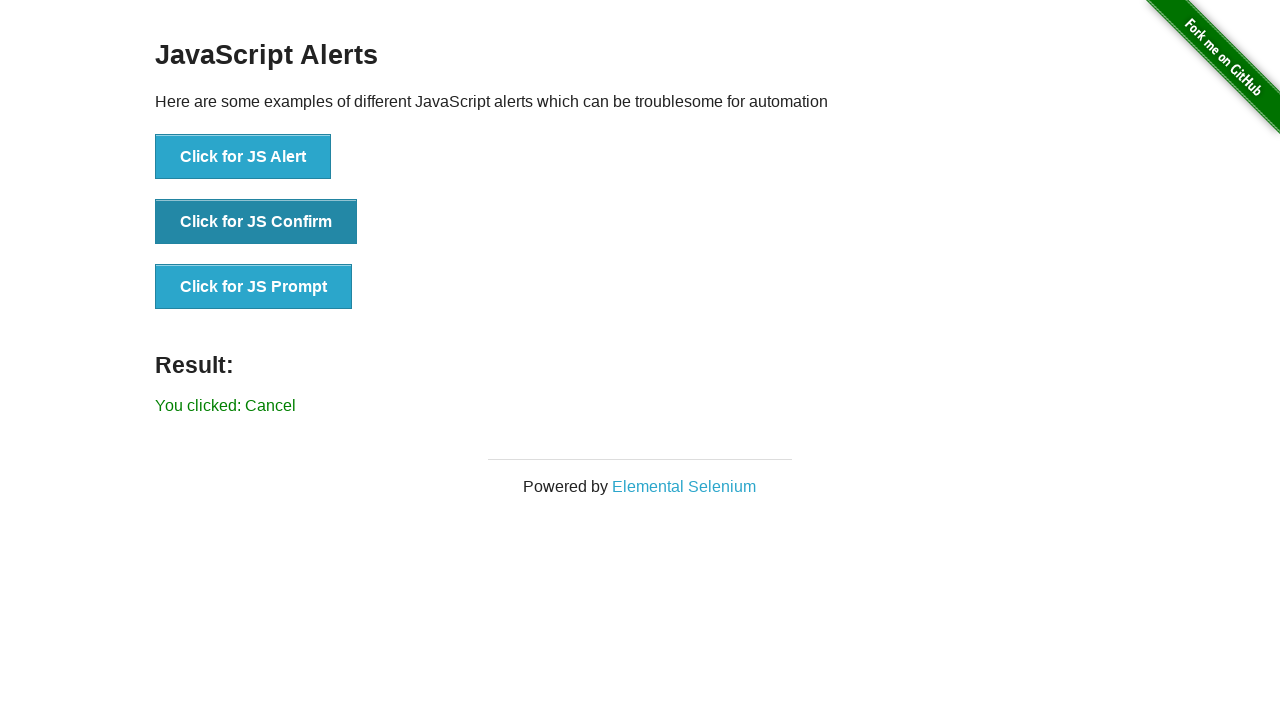

Triggered confirm dialog and dismissed it at (256, 222) on xpath=//button[@onclick='jsConfirm()']
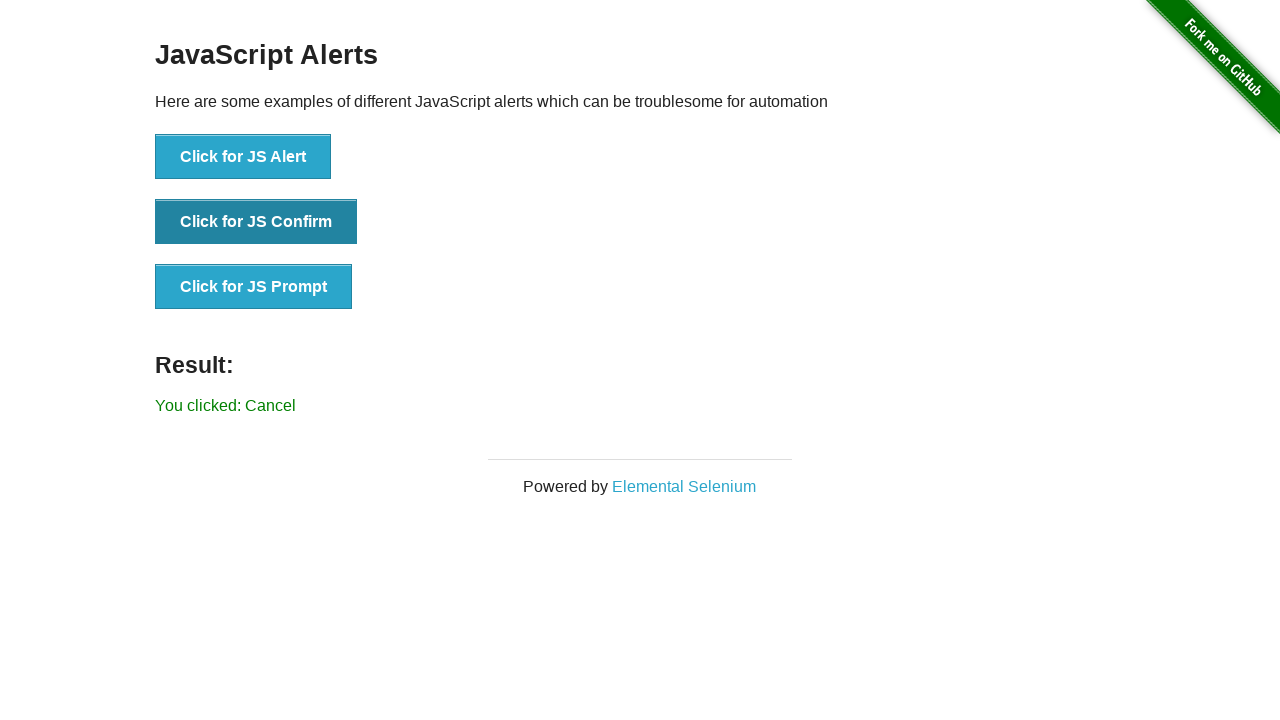

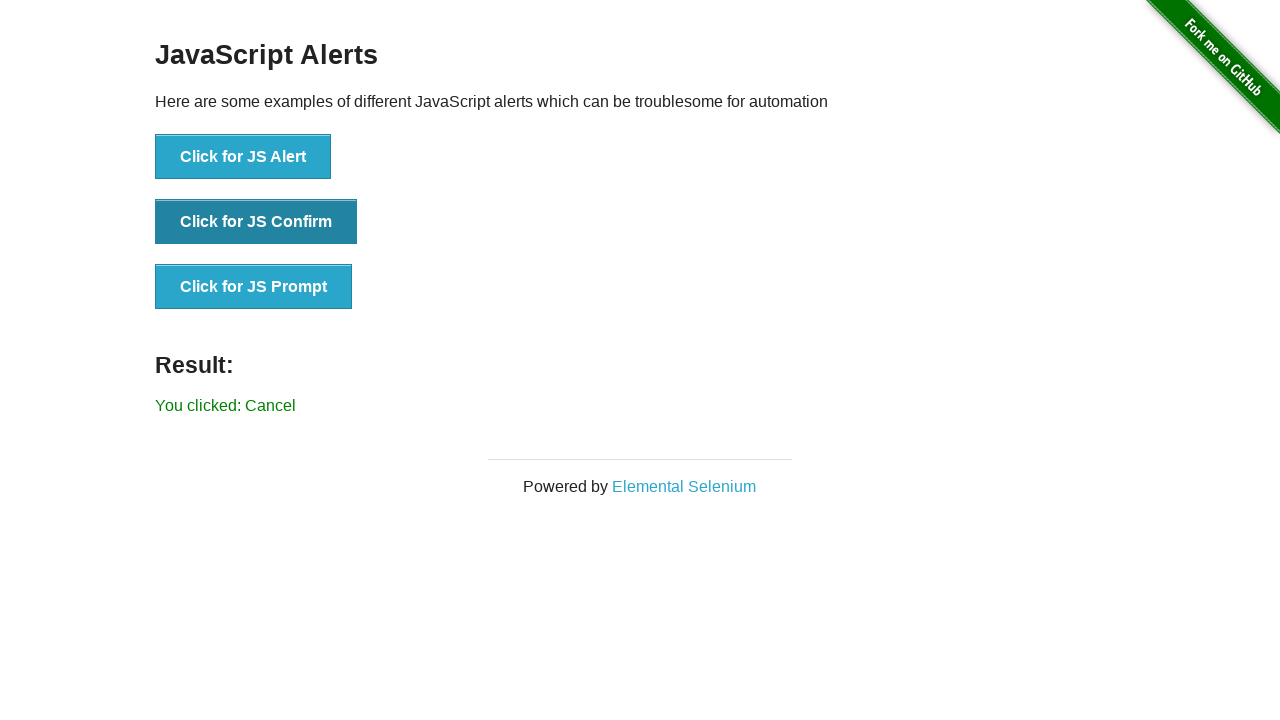